Browses product categories by clicking on Phones category and then navigating to Laptops and Monitors sections

Starting URL: https://www.demoblaze.com/index.html

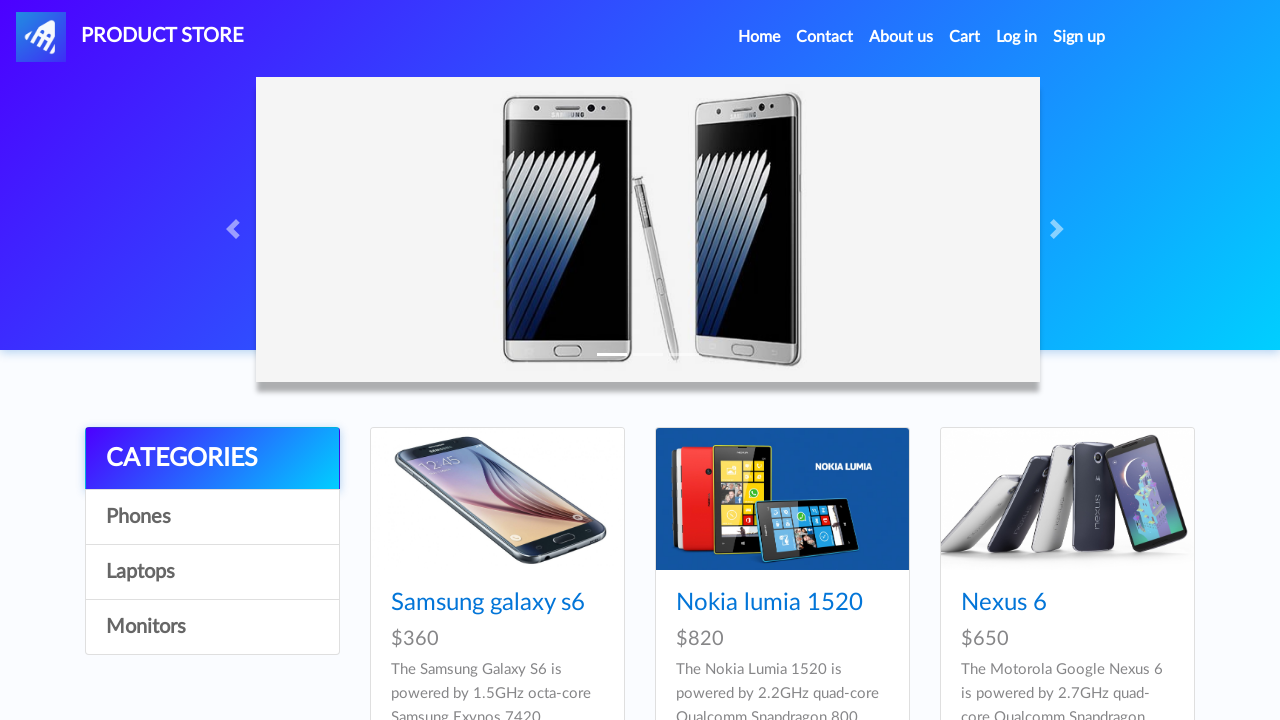

Clicked on Phones category at (212, 517) on #itemc
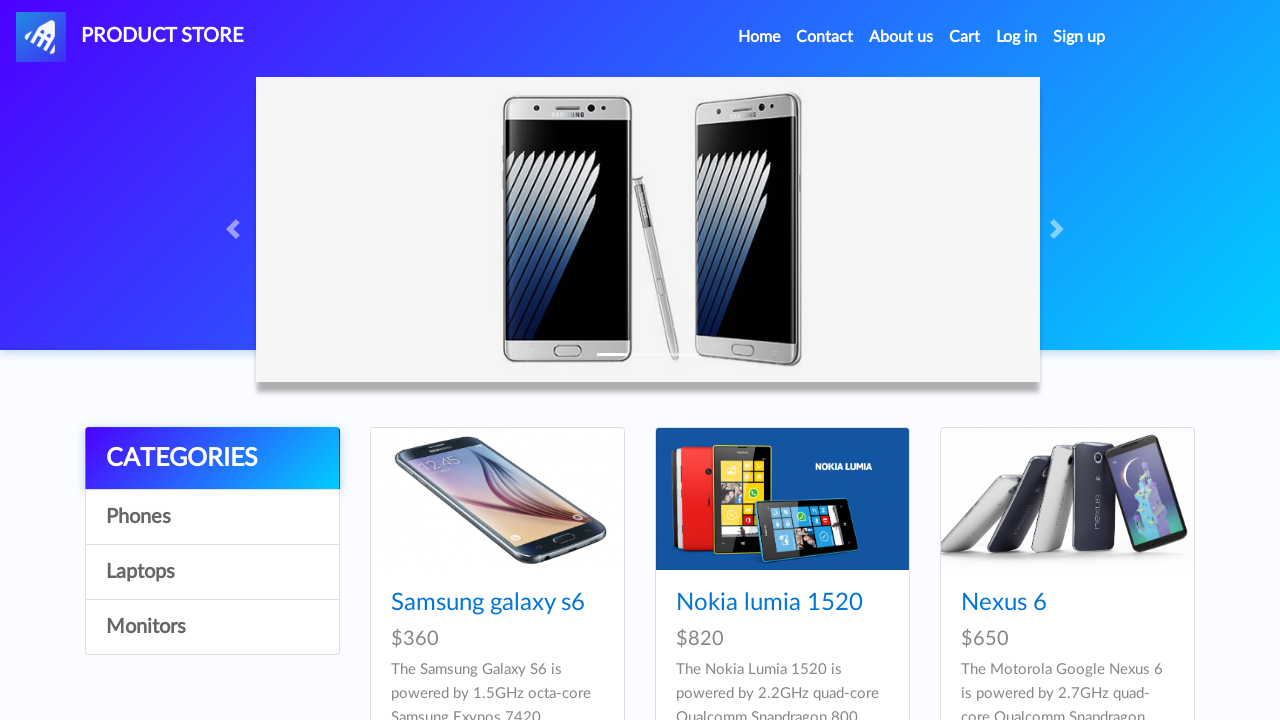

Clicked on Laptops category link at (212, 572) on text=Laptops
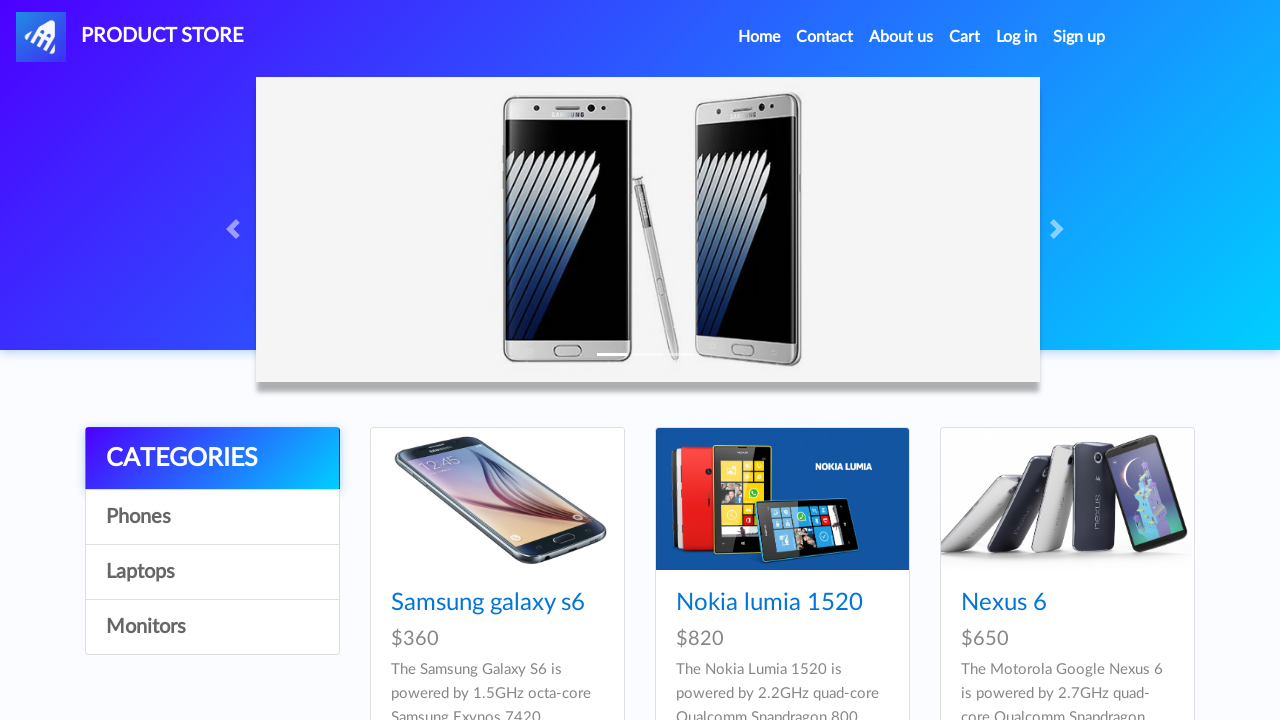

Clicked on Monitors category link at (212, 627) on text=Monitors
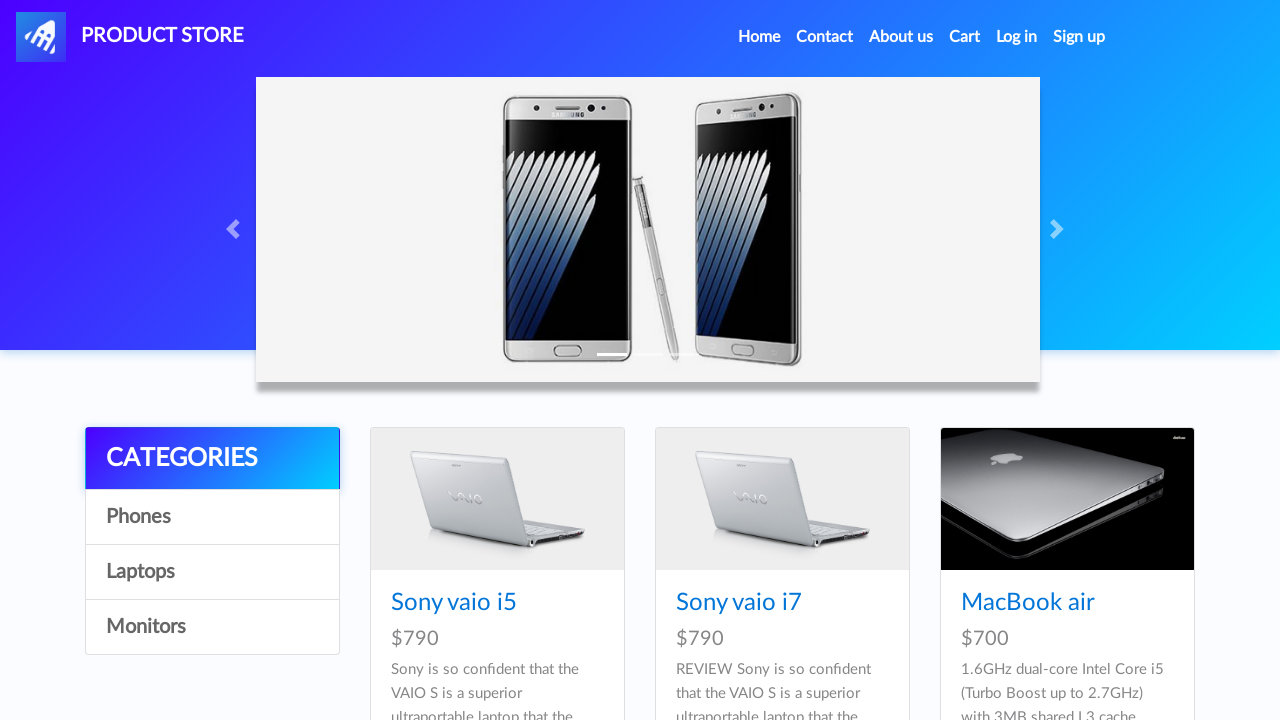

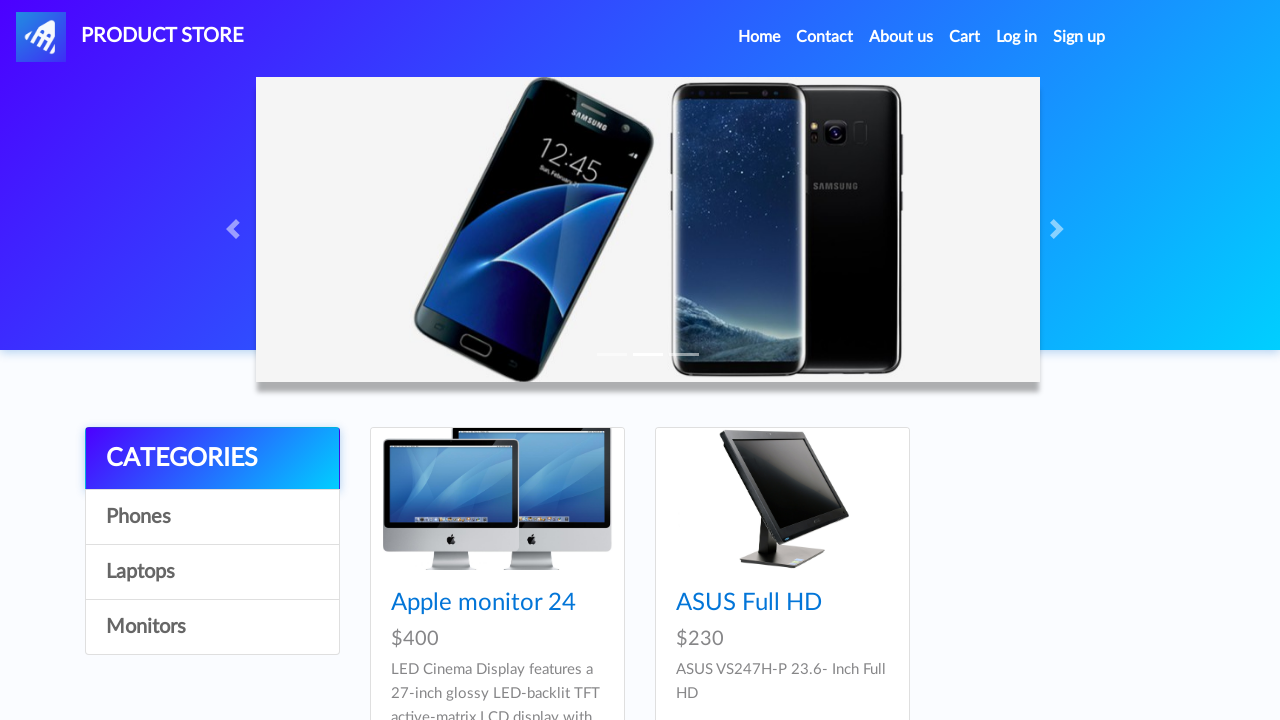